Tests marking individual todo items as complete by checking their checkboxes.

Starting URL: https://demo.playwright.dev/todomvc

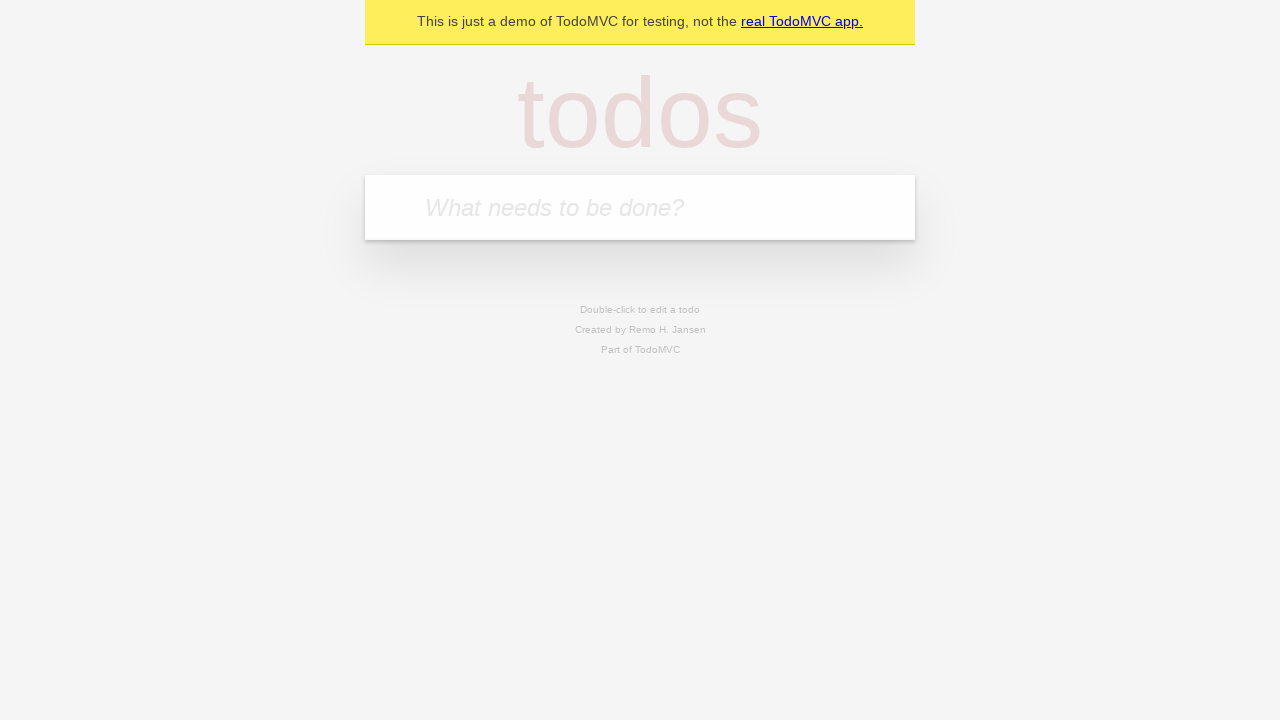

Located the todo input field
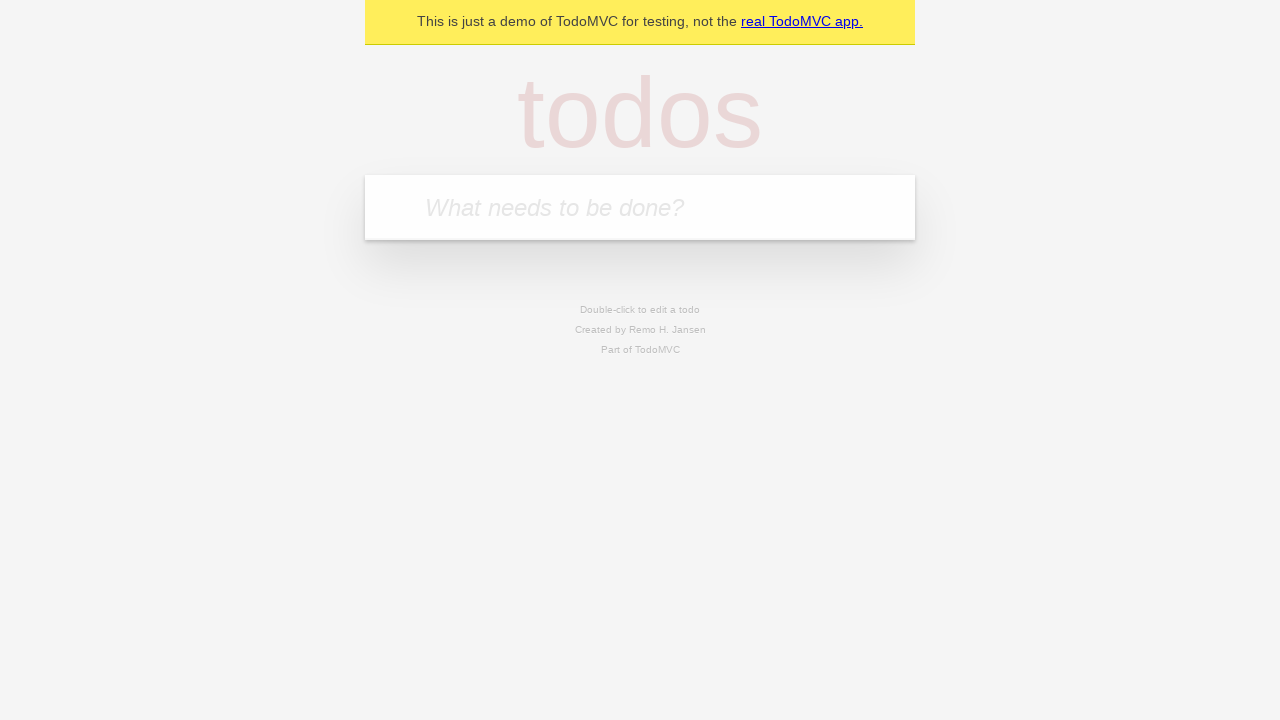

Filled todo input with 'buy some cheese' on internal:attr=[placeholder="What needs to be done?"i]
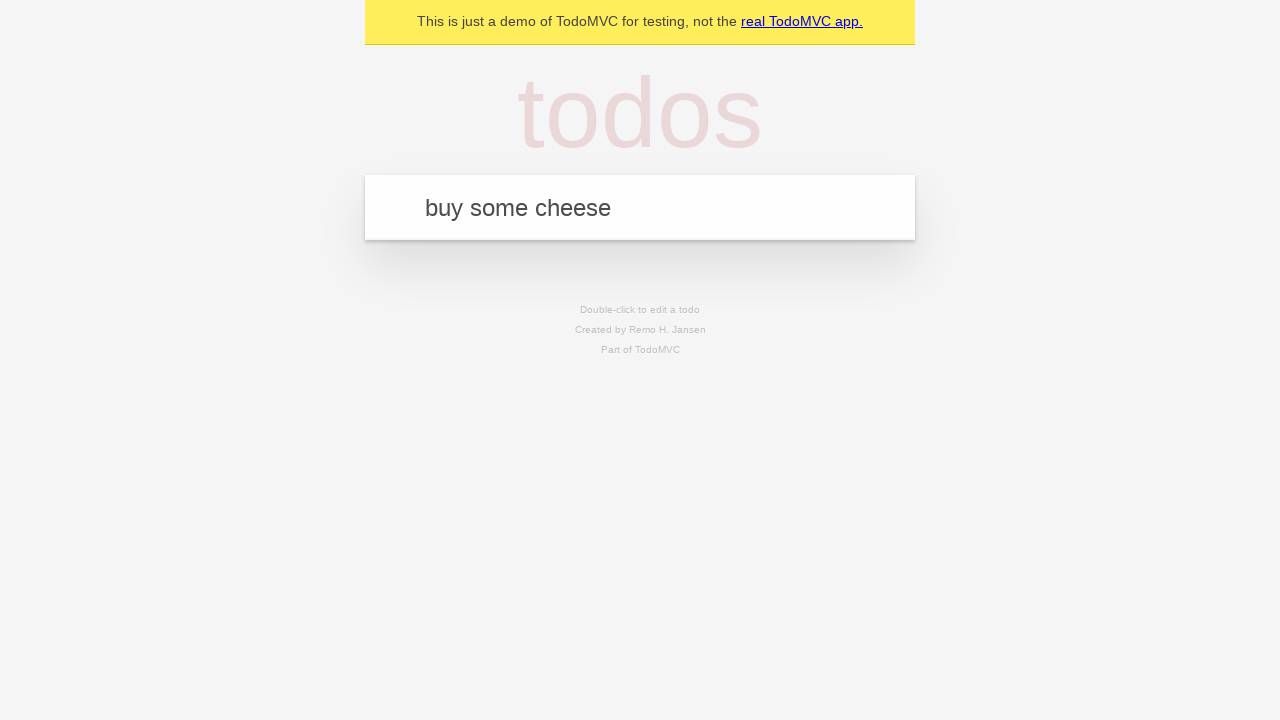

Pressed Enter to create todo item 'buy some cheese' on internal:attr=[placeholder="What needs to be done?"i]
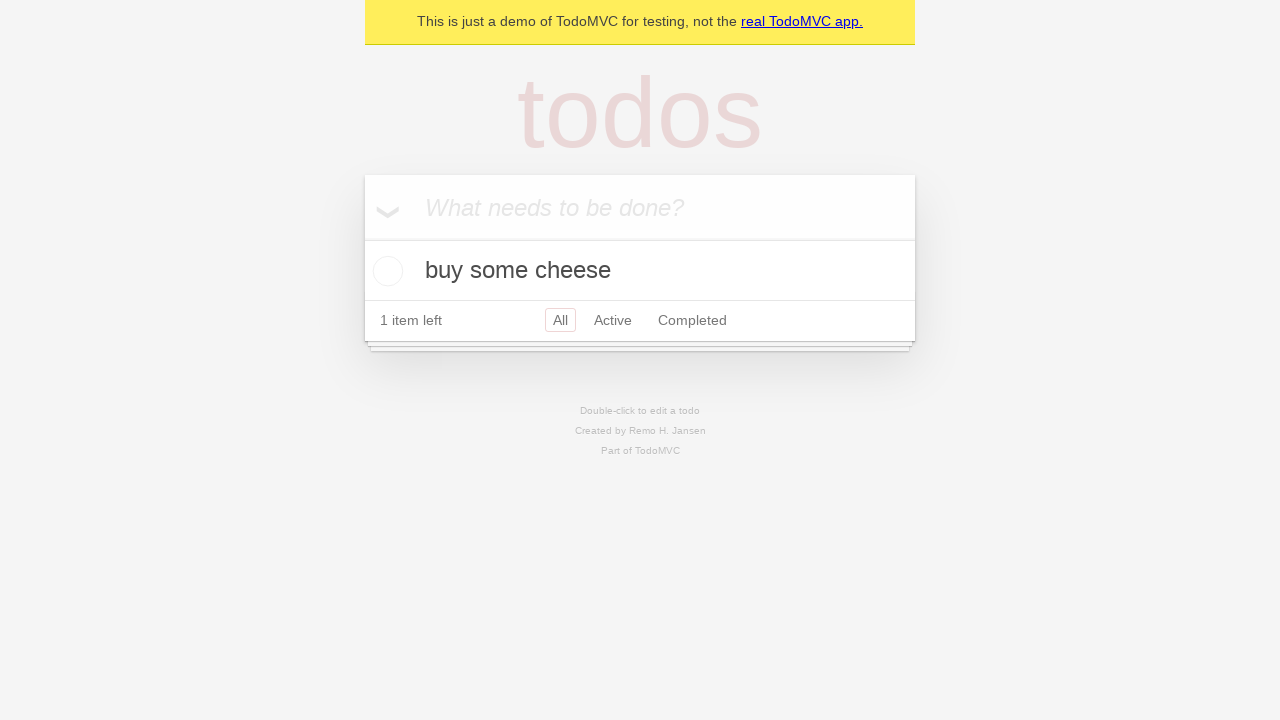

Filled todo input with 'feed the cat' on internal:attr=[placeholder="What needs to be done?"i]
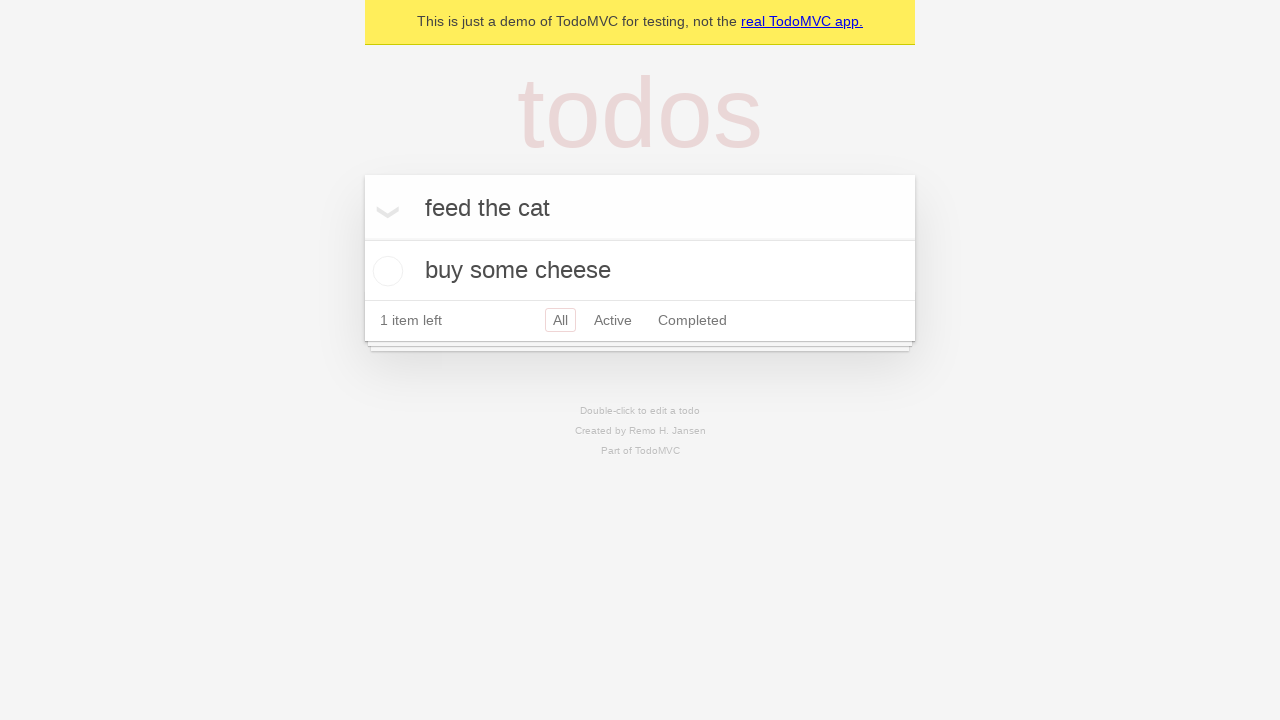

Pressed Enter to create todo item 'feed the cat' on internal:attr=[placeholder="What needs to be done?"i]
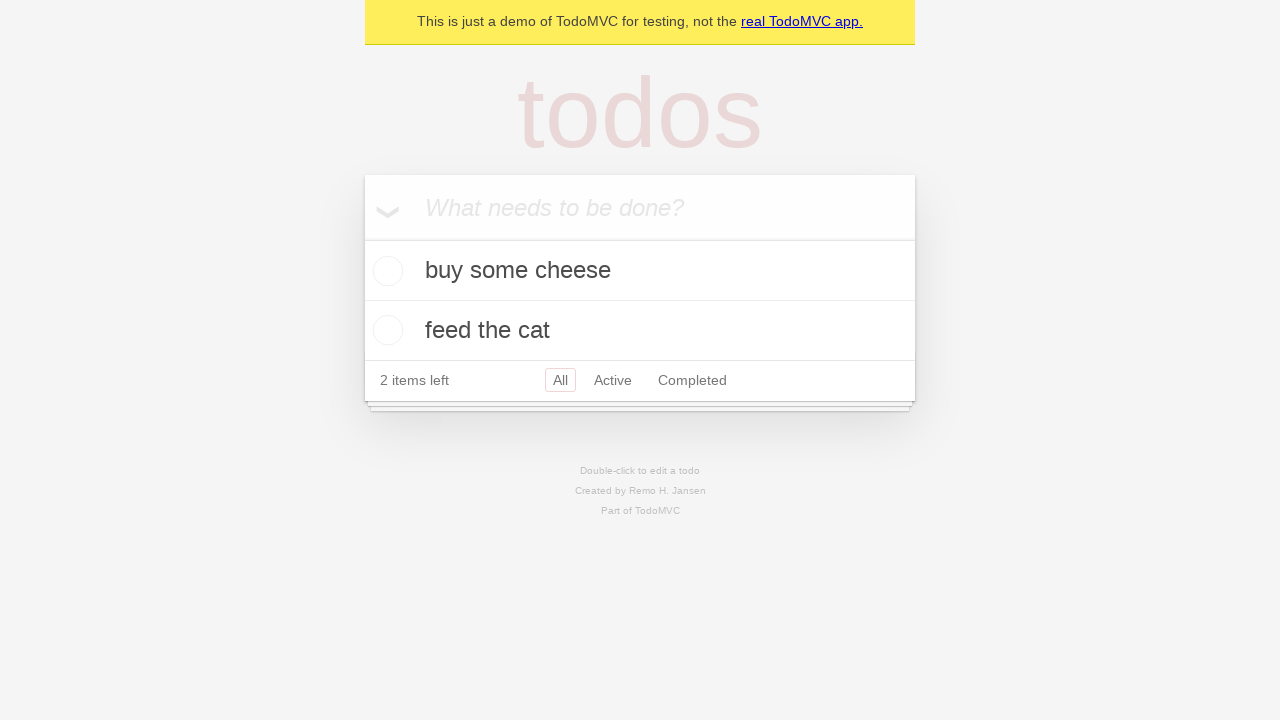

Located first todo item
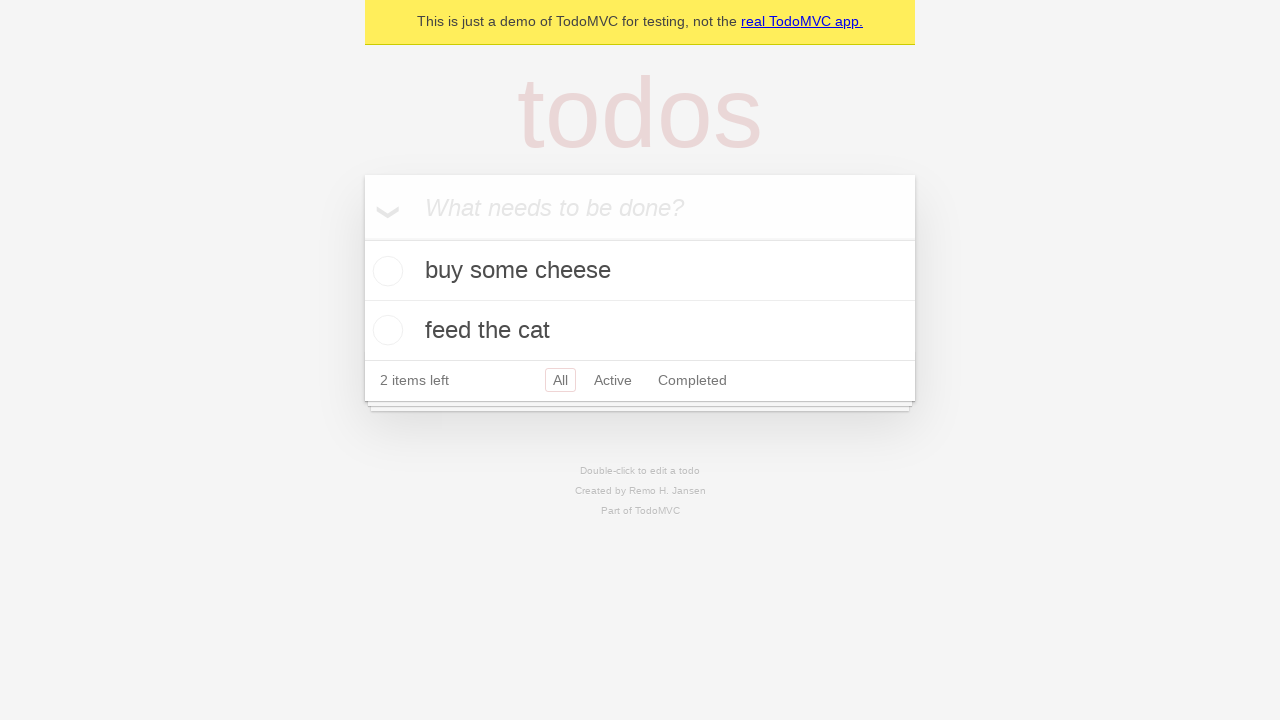

Marked first todo item as complete at (385, 271) on [data-testid='todo-item'] >> nth=0 >> internal:role=checkbox
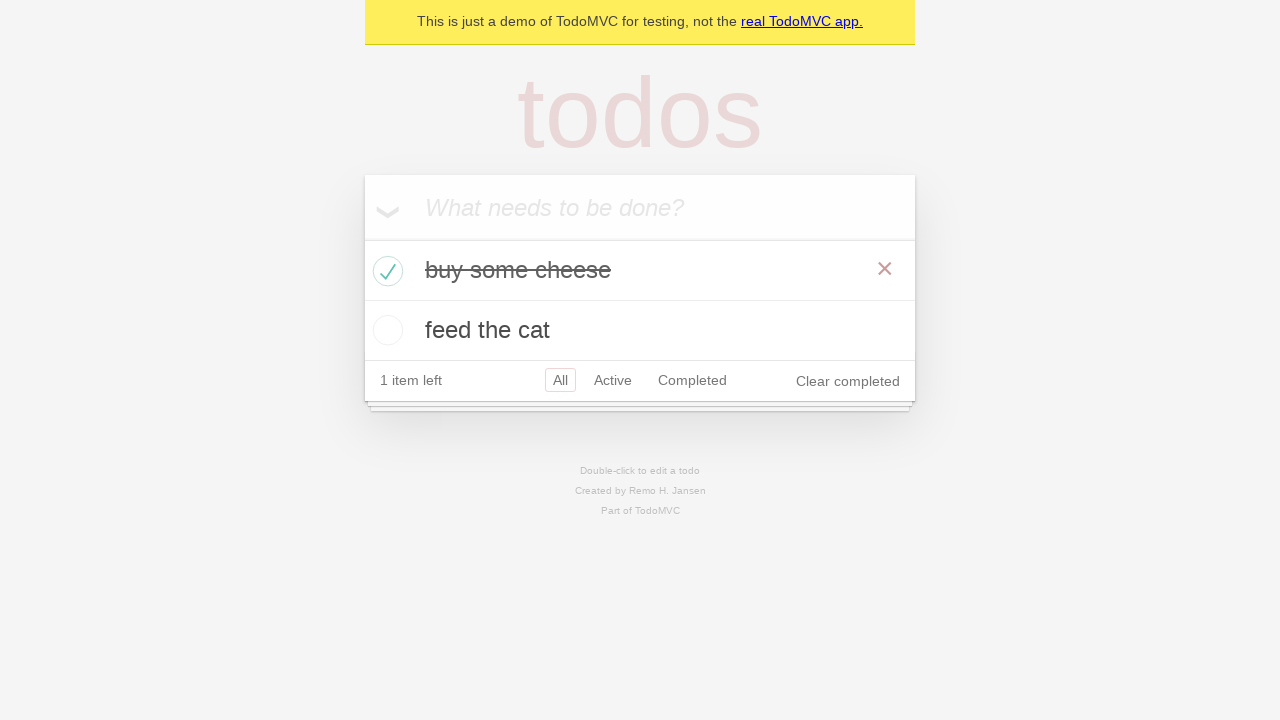

Located second todo item
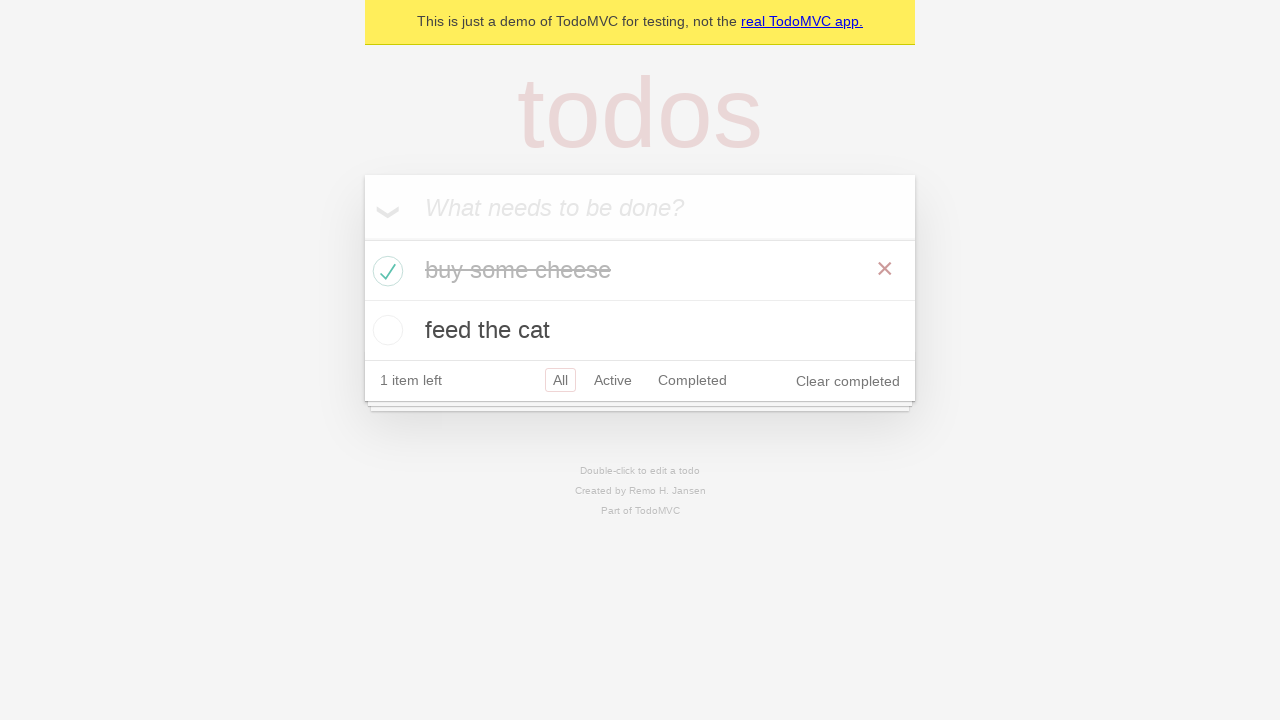

Marked second todo item as complete at (385, 330) on [data-testid='todo-item'] >> nth=1 >> internal:role=checkbox
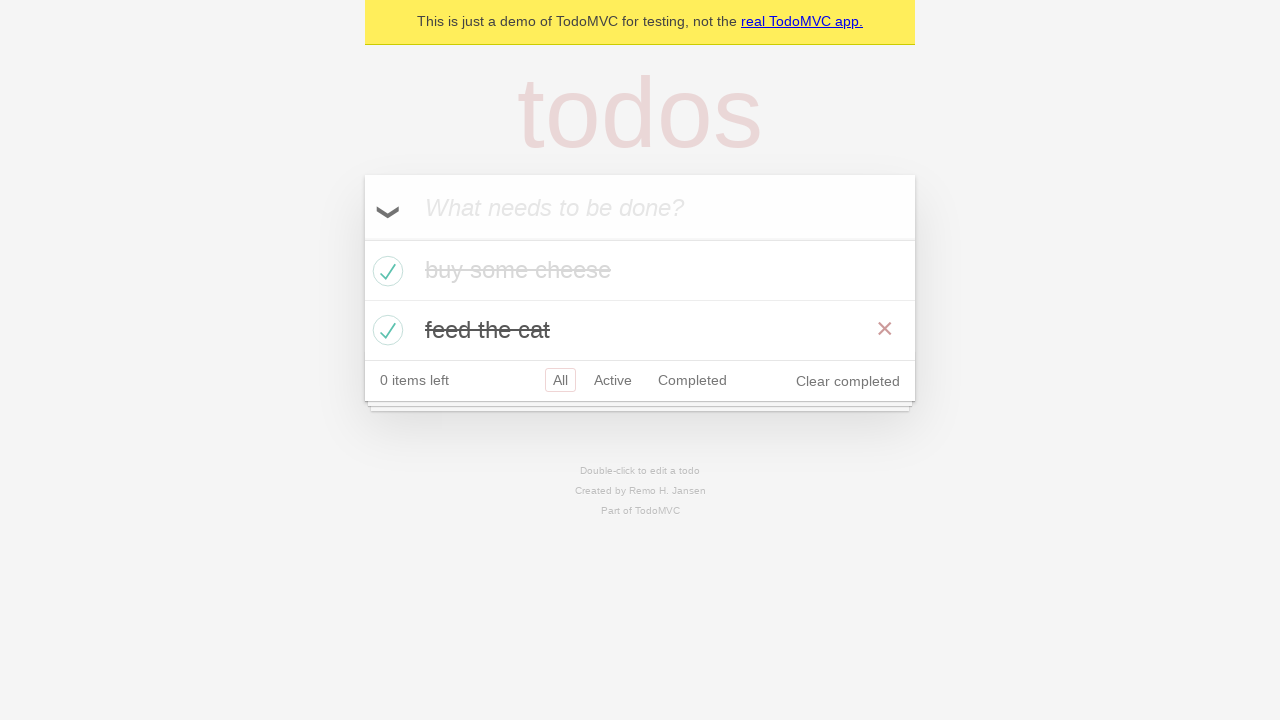

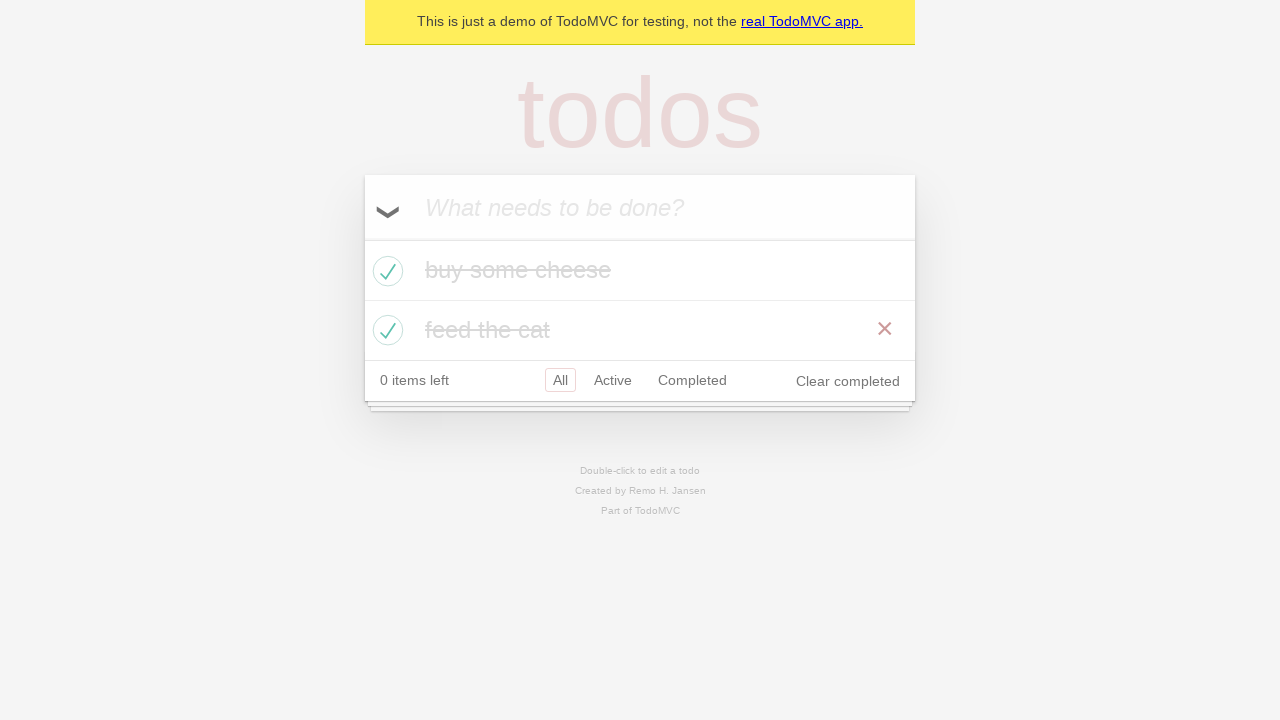